Tests radio button functionality by clicking the "Hockey" radio button and verifying it becomes selected on a practice website.

Starting URL: https://practice.cydeo.com/radio_buttons

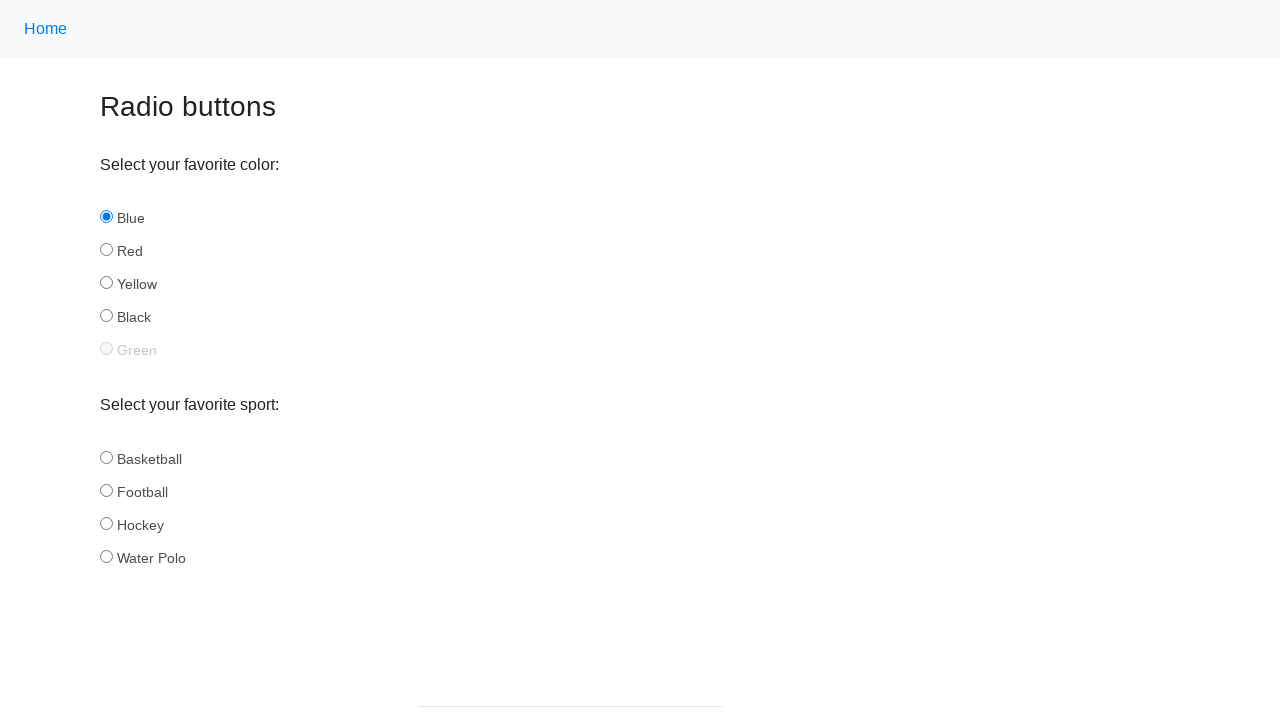

Clicked the Hockey radio button at (106, 523) on input#hockey
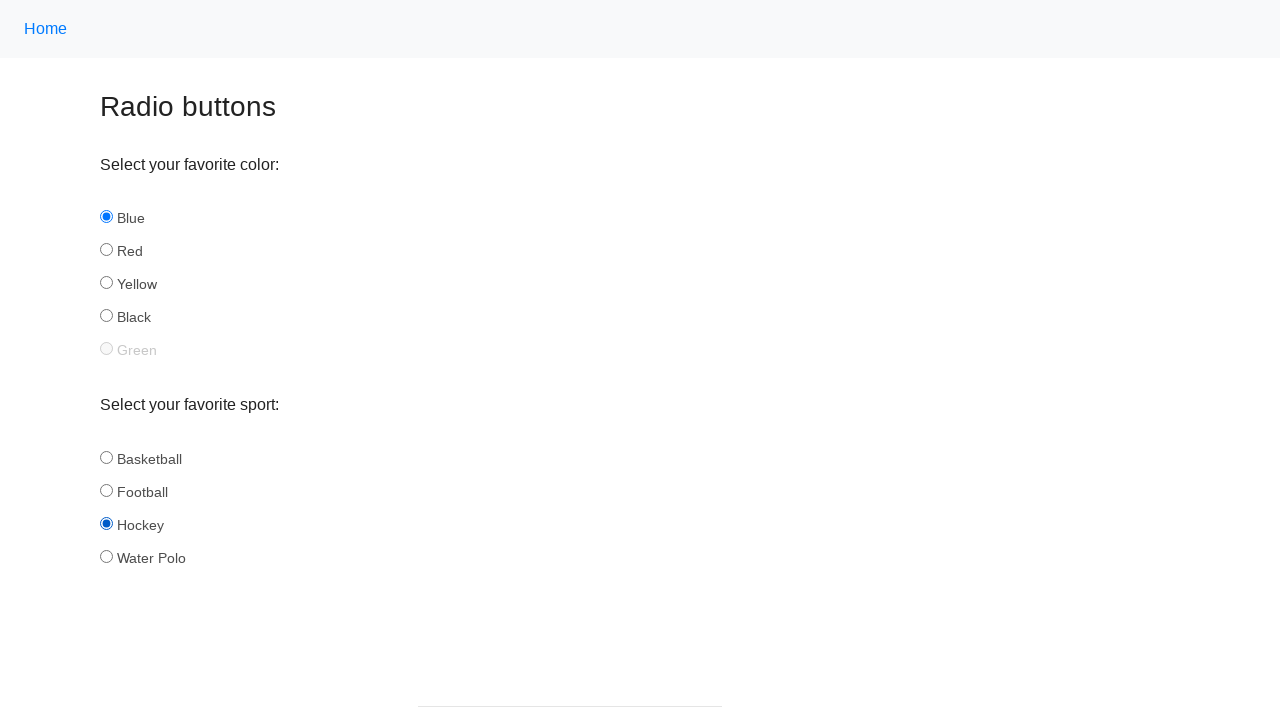

Verified that Hockey radio button is selected
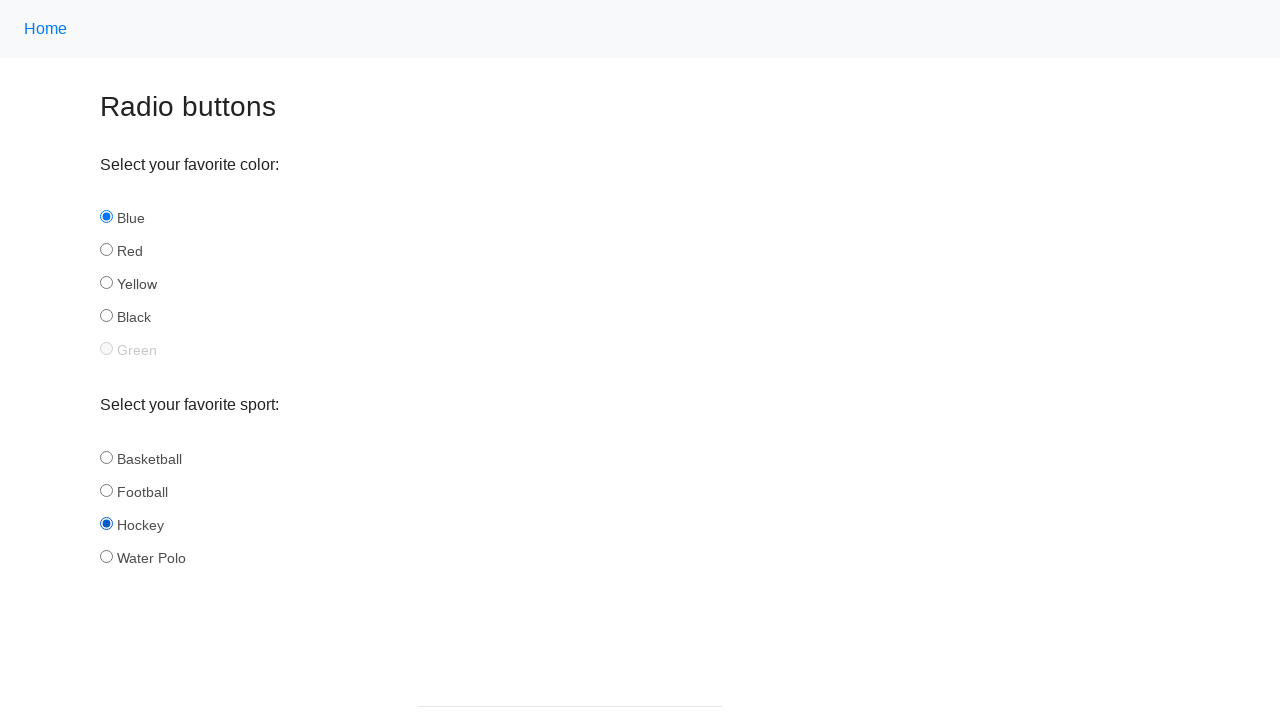

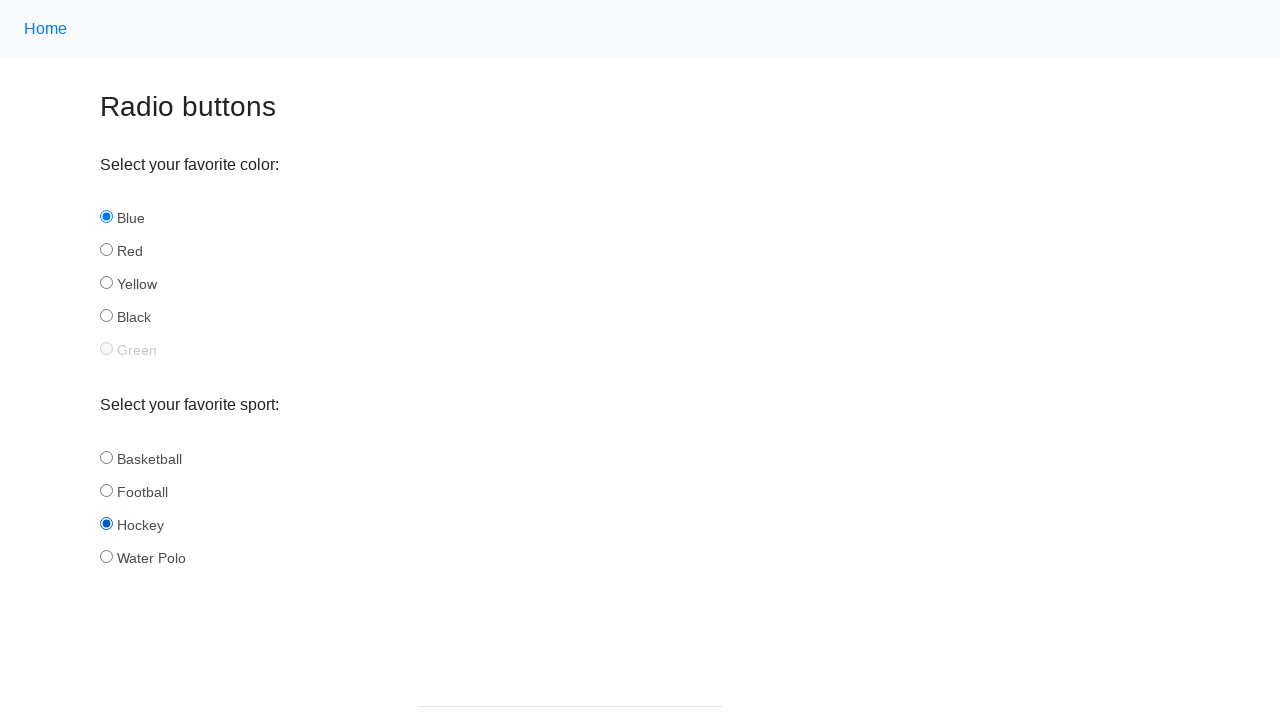